Tests a demo registration form by filling in name, email, and password fields and submitting the form on a QSpiders practice application.

Starting URL: https://demoapps.qspiders.com/ui?scenario=1

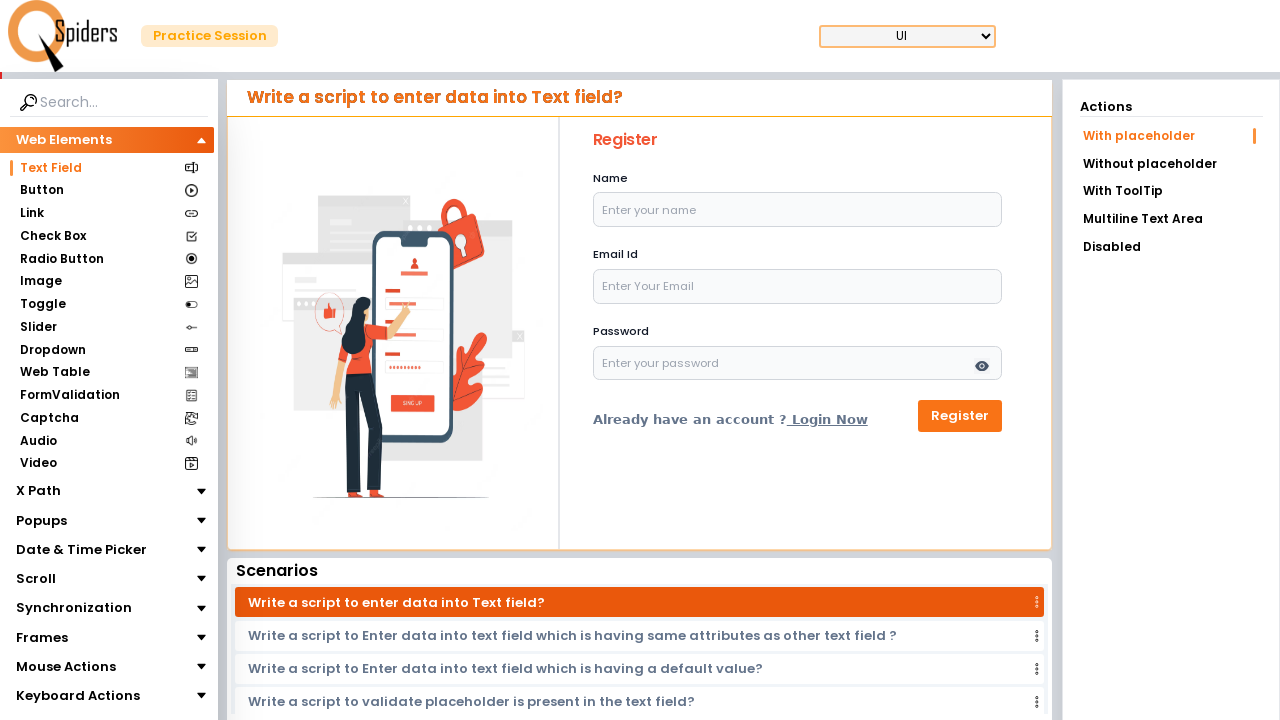

Filled name field with 'robin' on input[name='name']
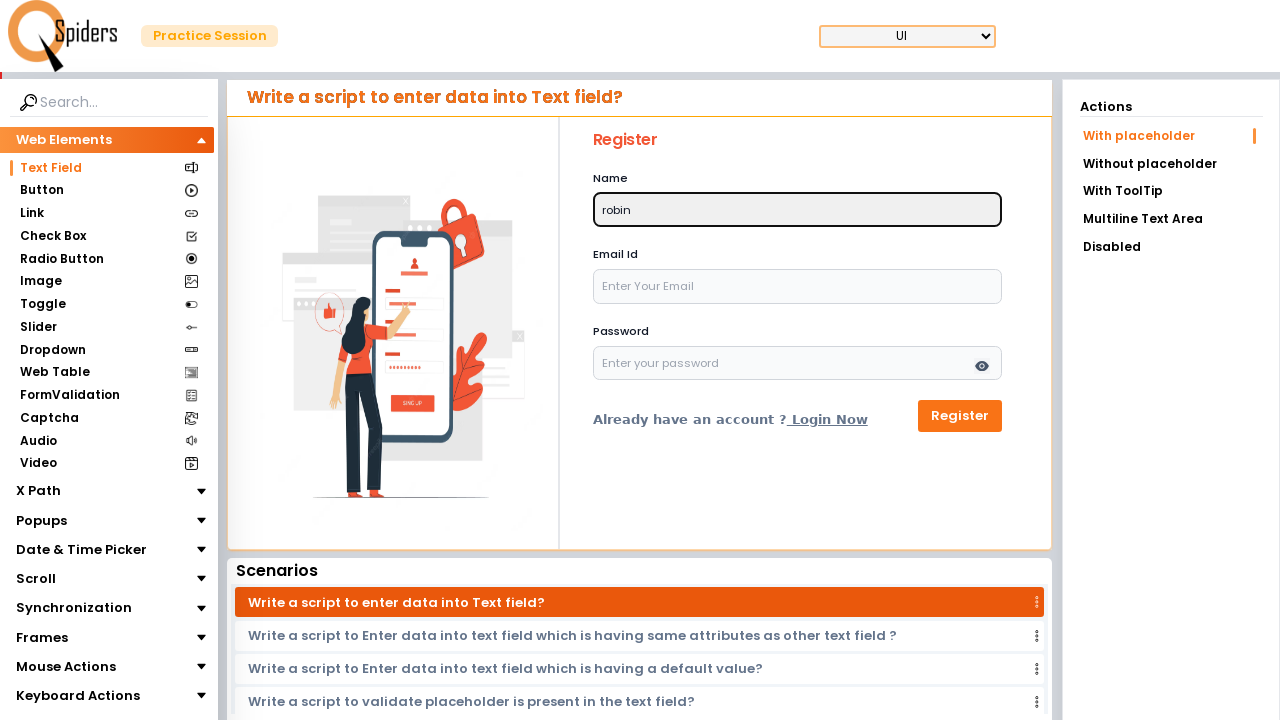

Filled email field with 'robin@gmail.com' on #email
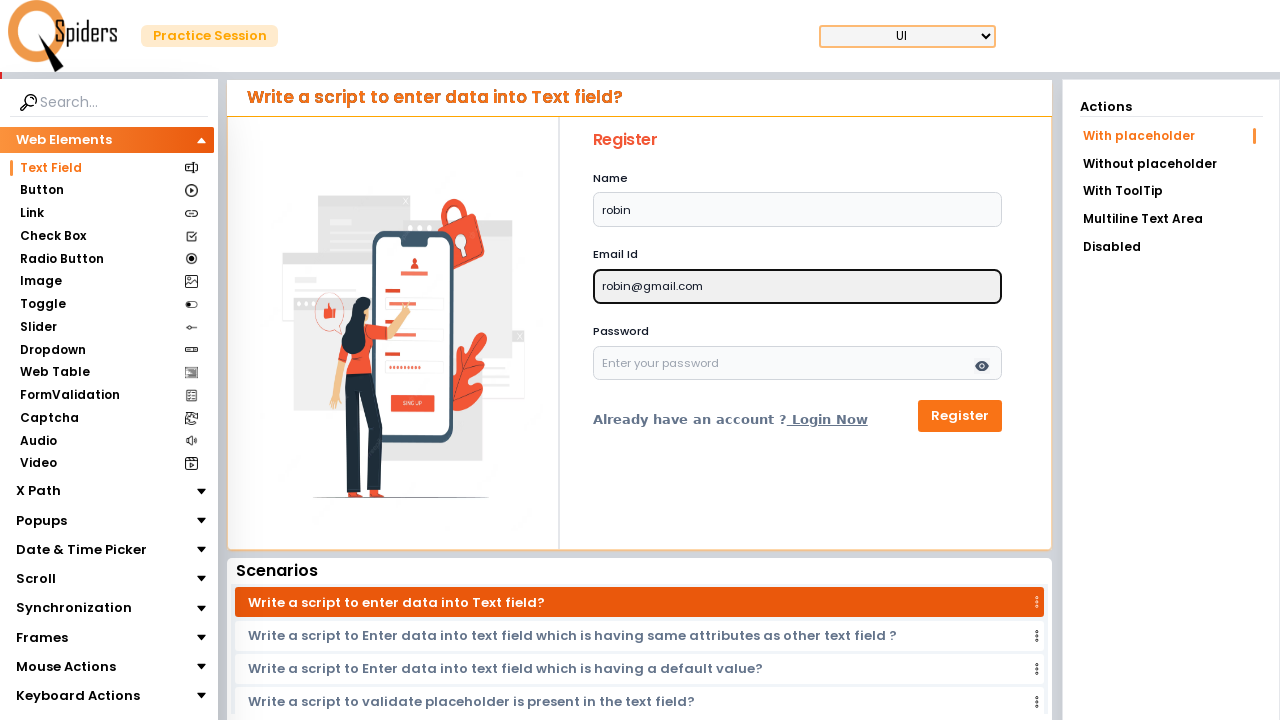

Filled password field with 'robin@123' on input[name='password']
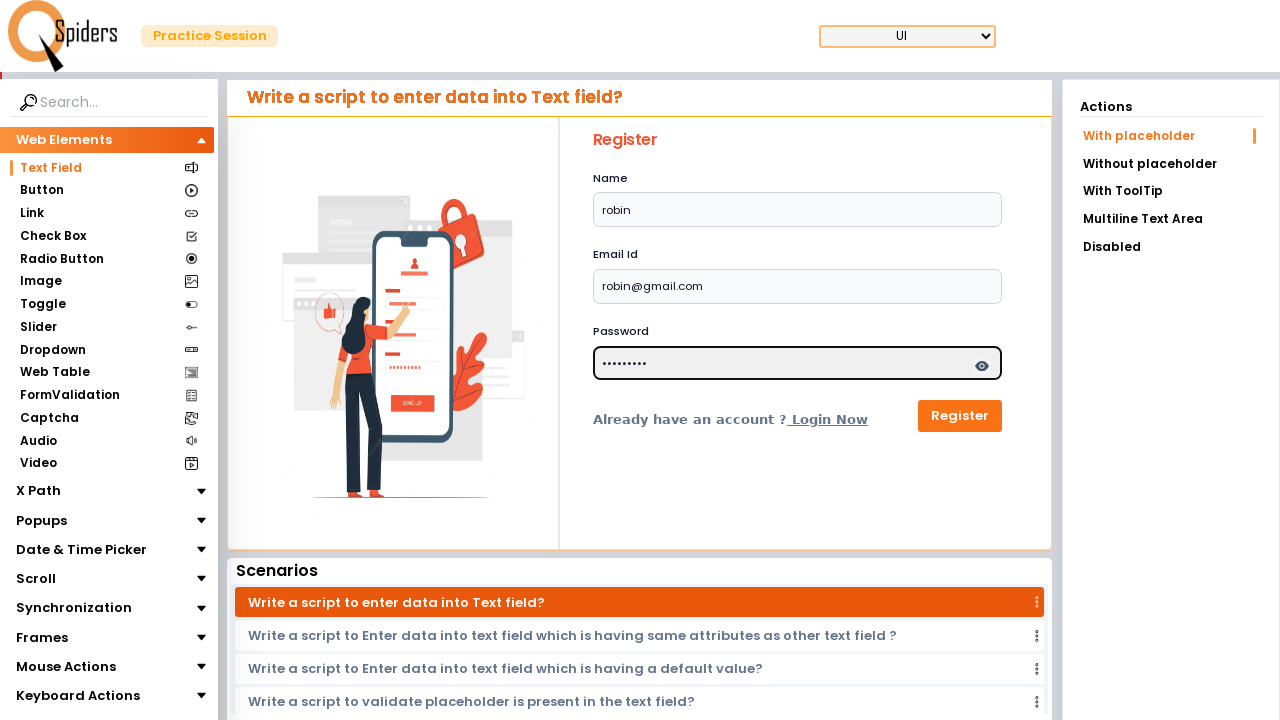

Clicked password field to focus at (798, 363) on input[name='password']
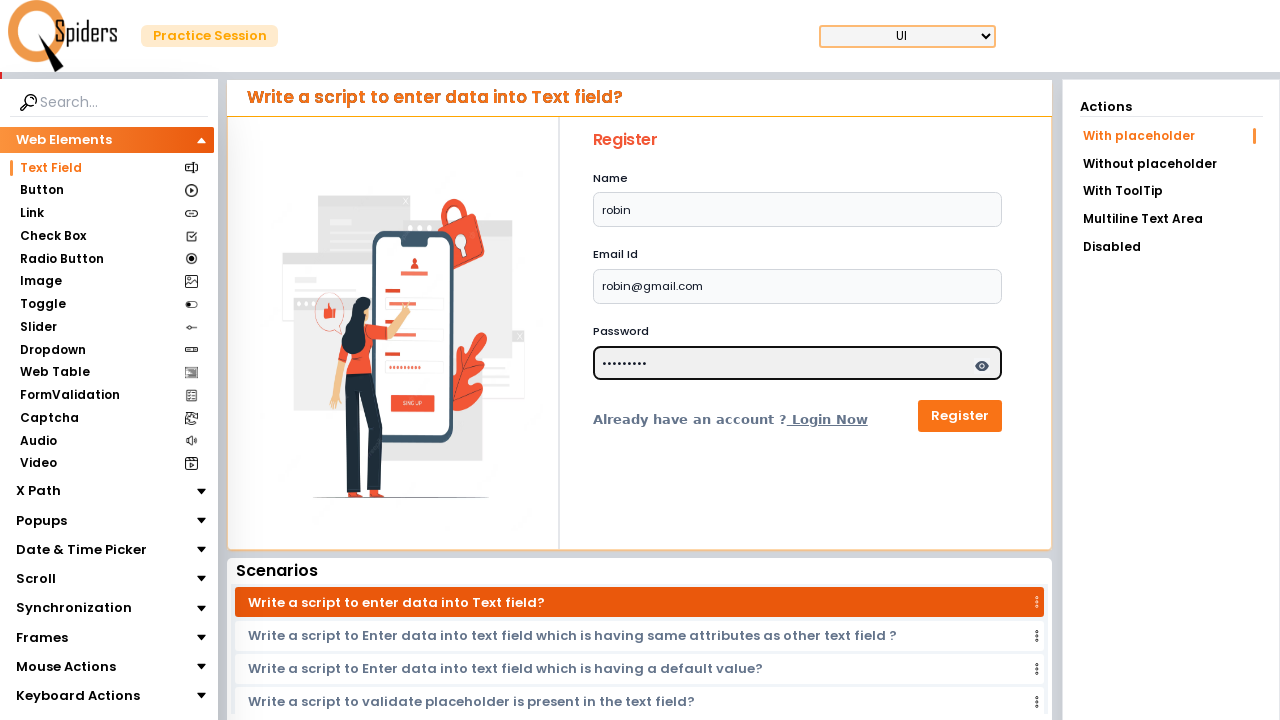

Pressed Enter to submit registration form
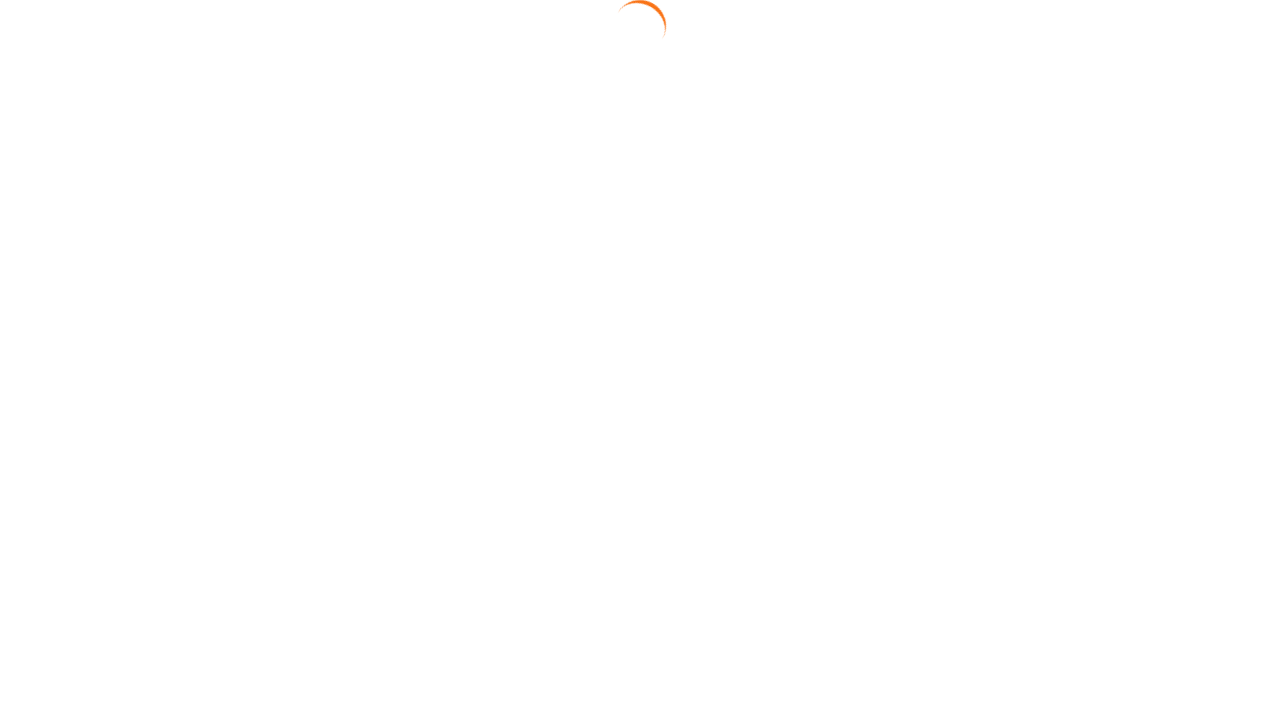

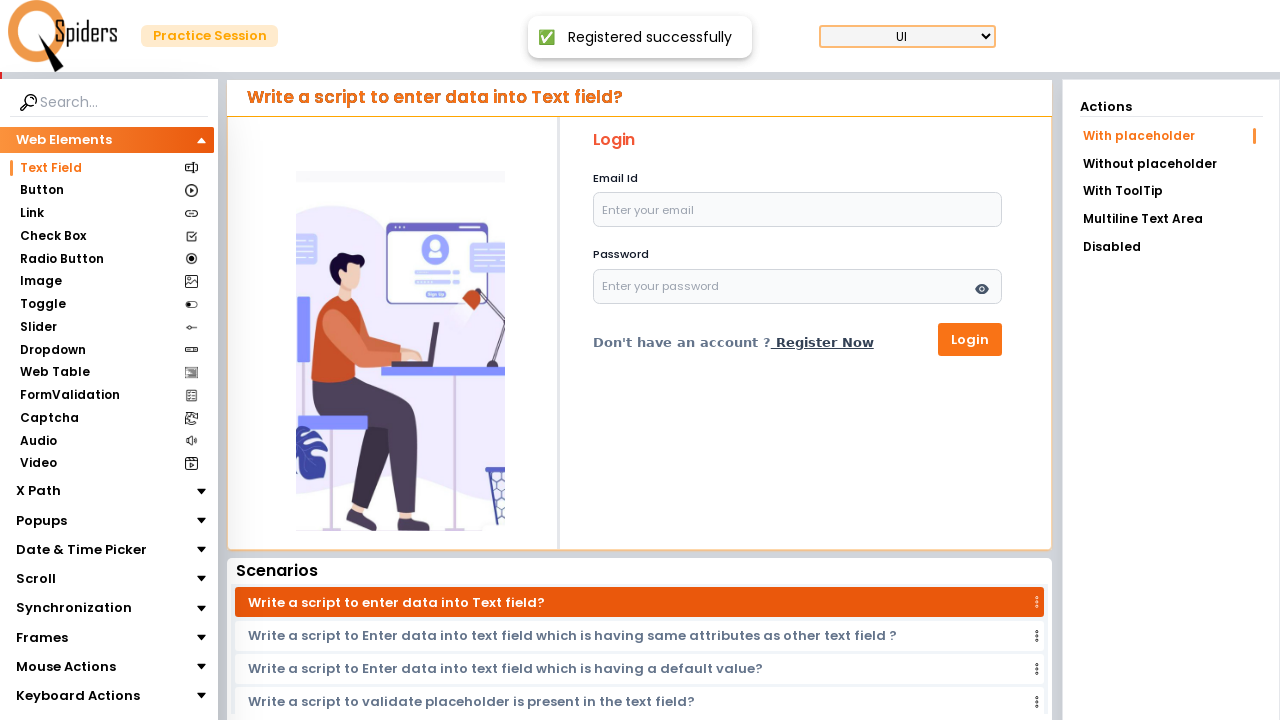